Tests form submission with valid date (13/11/2006), verifying success message appears

Starting URL: https://elenarivero.github.io/ejercicio3/index.html

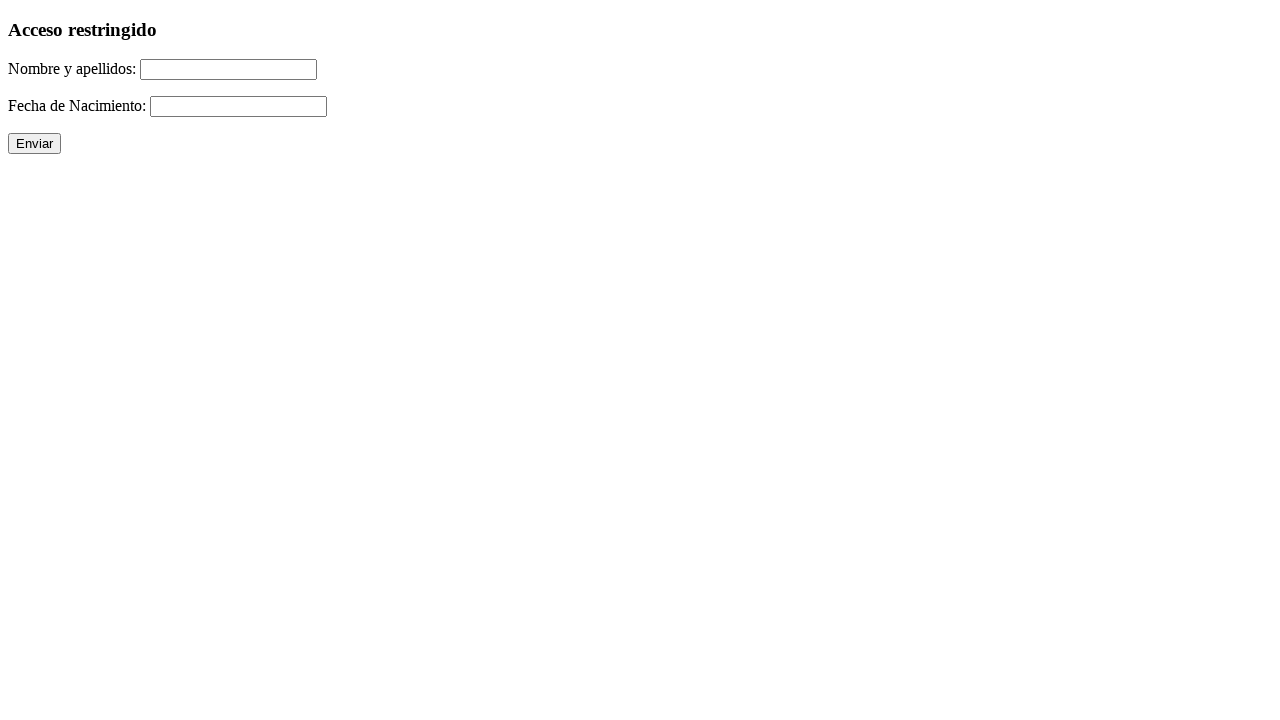

Filled name field with 'Lorenzo Bellido Barrena' on #nomap
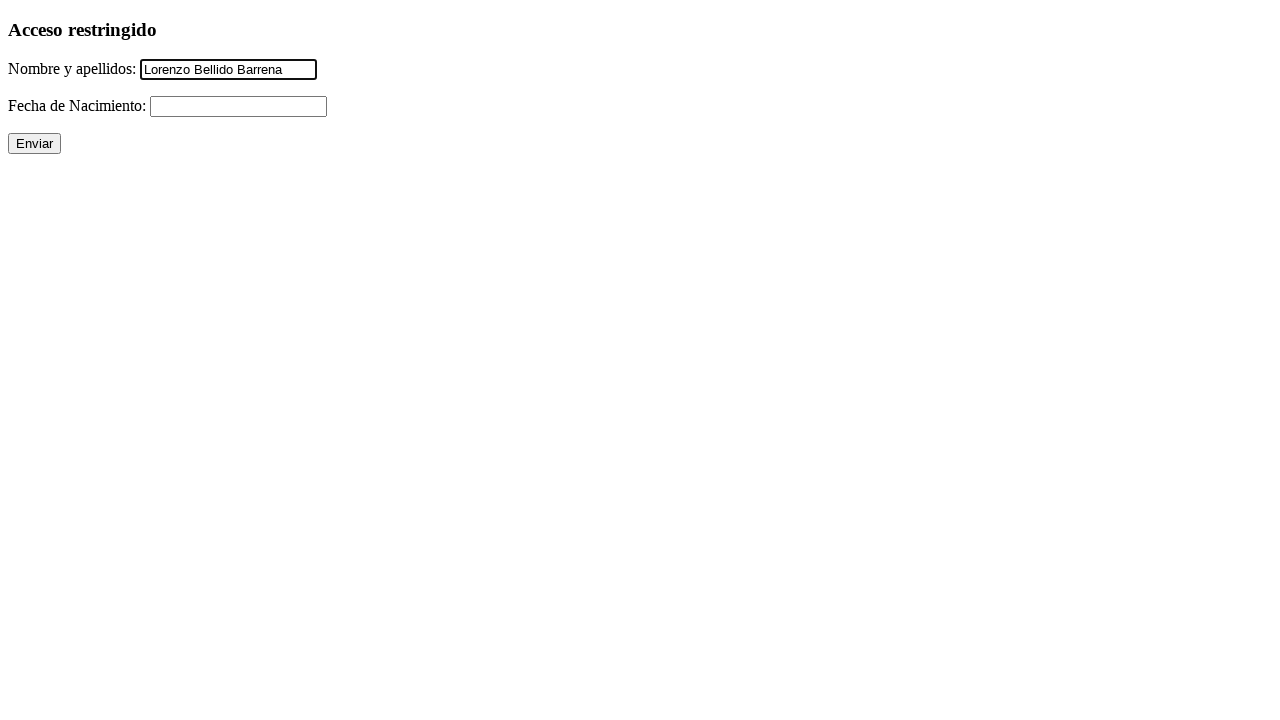

Filled date field with valid date '13/11/2006' on #fecha
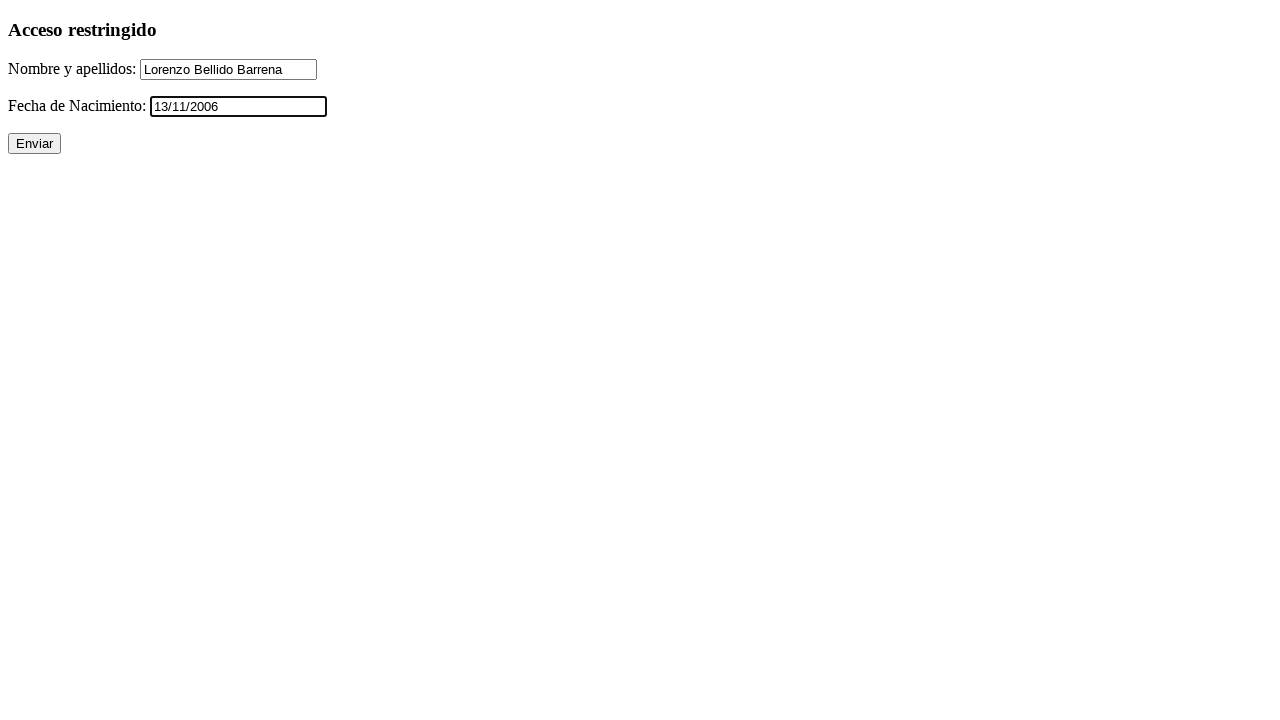

Clicked submit button to submit form at (34, 144) on xpath=//p/input[@type='submit']
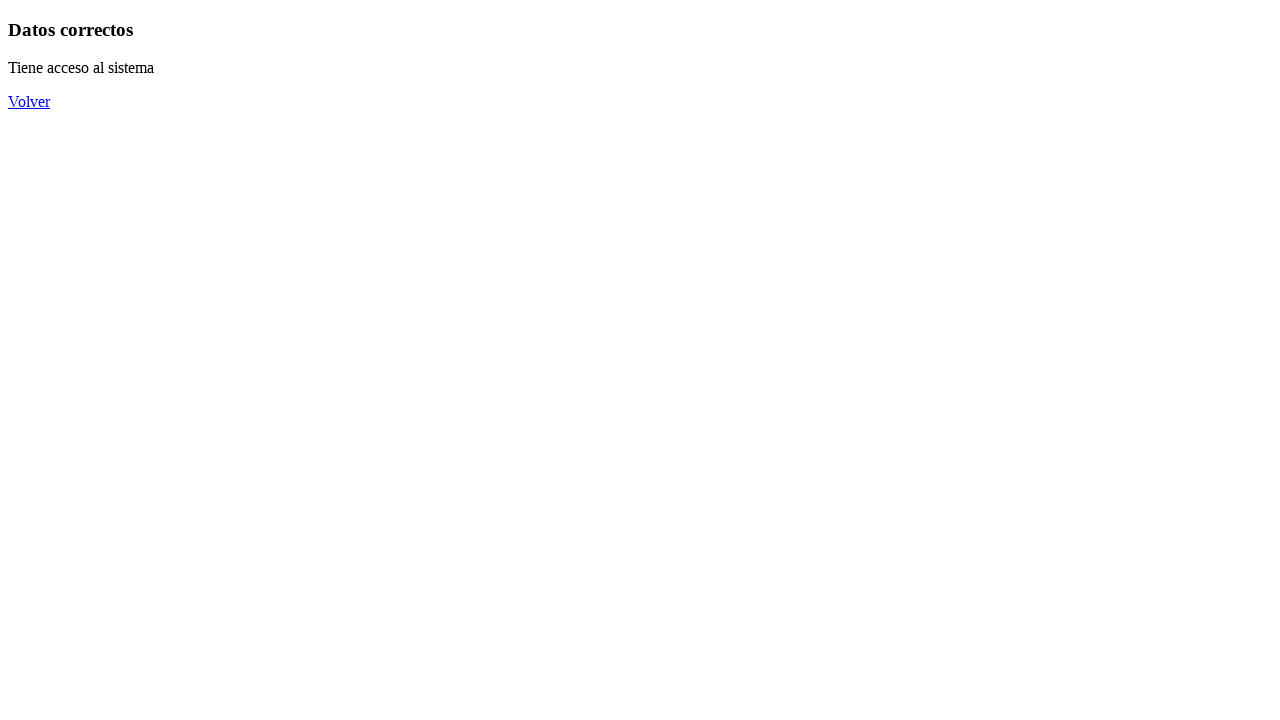

Verified success message 'Datos correctos' appears on page
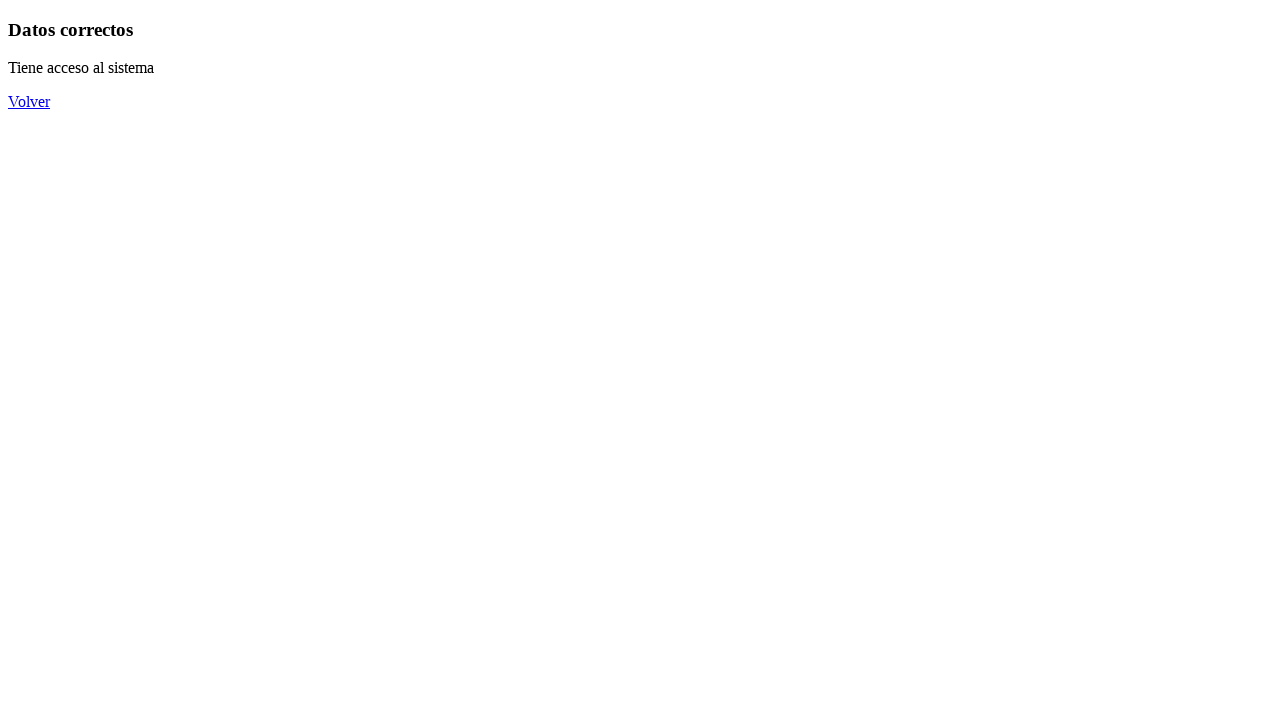

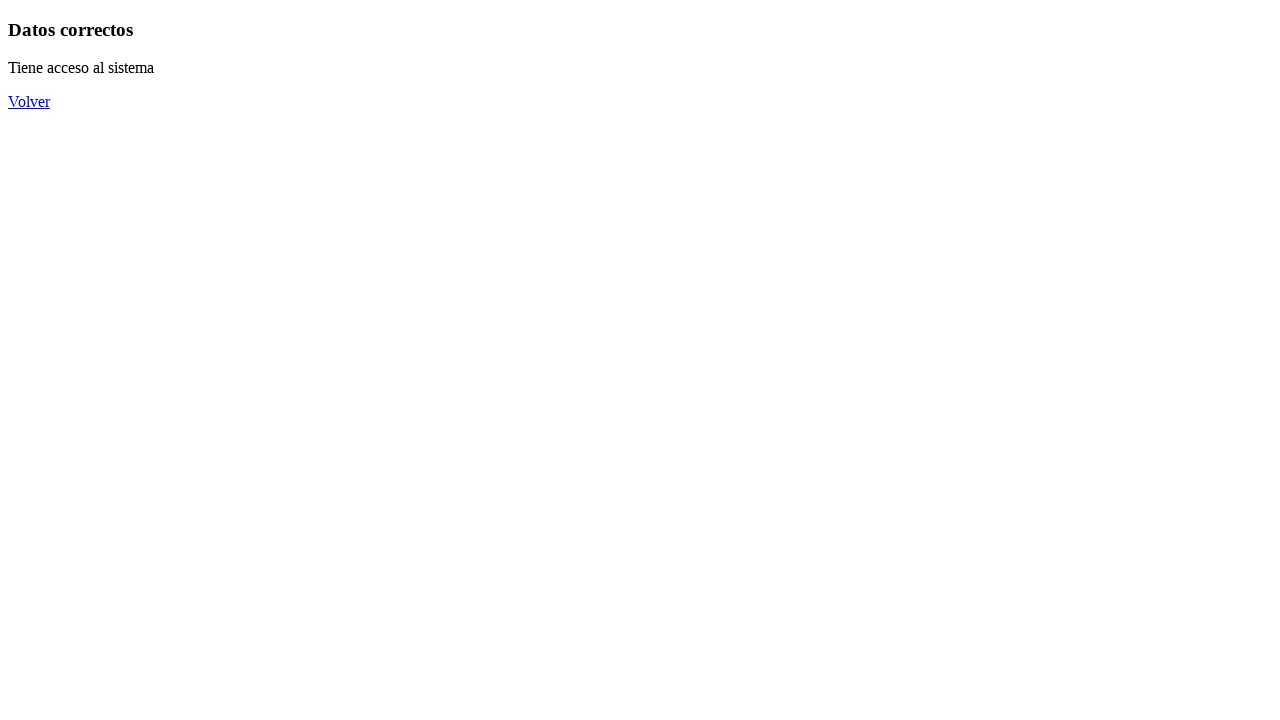